Tests interaction with nested iframes by navigating through parent and child frames, entering text, and returning to main document

Starting URL: https://demo.automationtesting.in/Frames.html

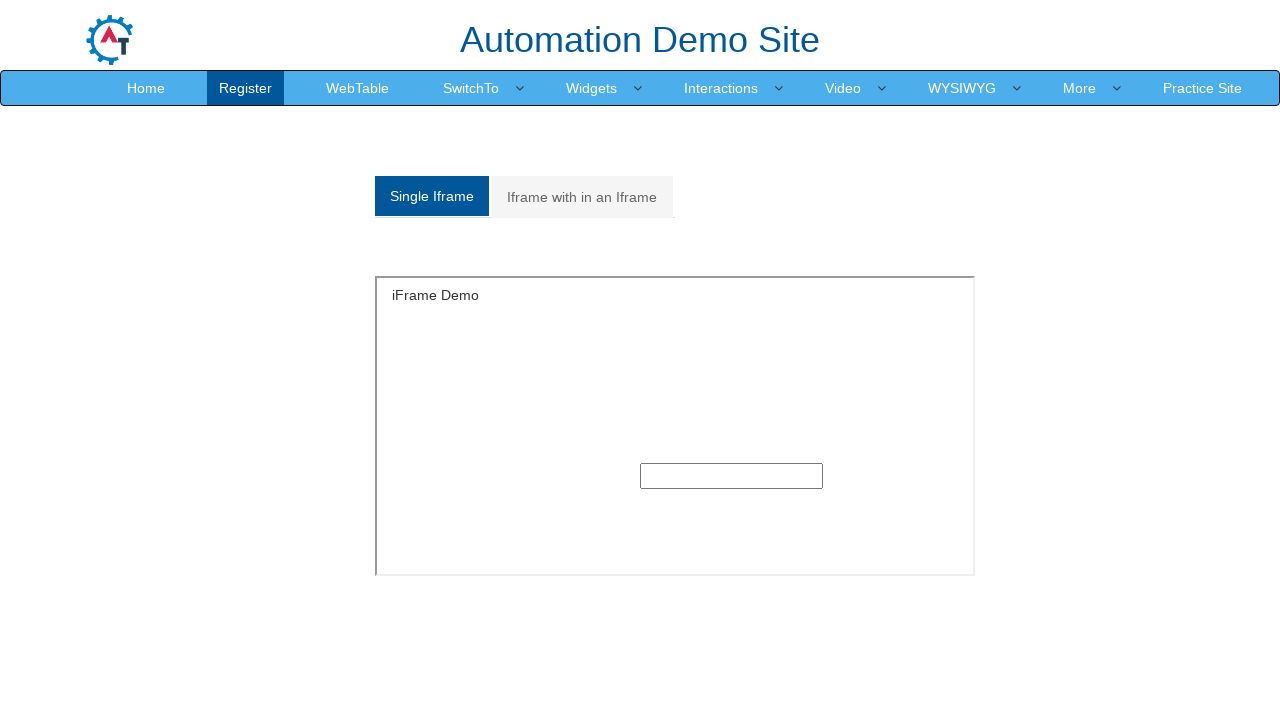

Clicked on 'Iframe with in an Iframe' tab at (582, 197) on xpath=//a[text()='Iframe with in an Iframe']
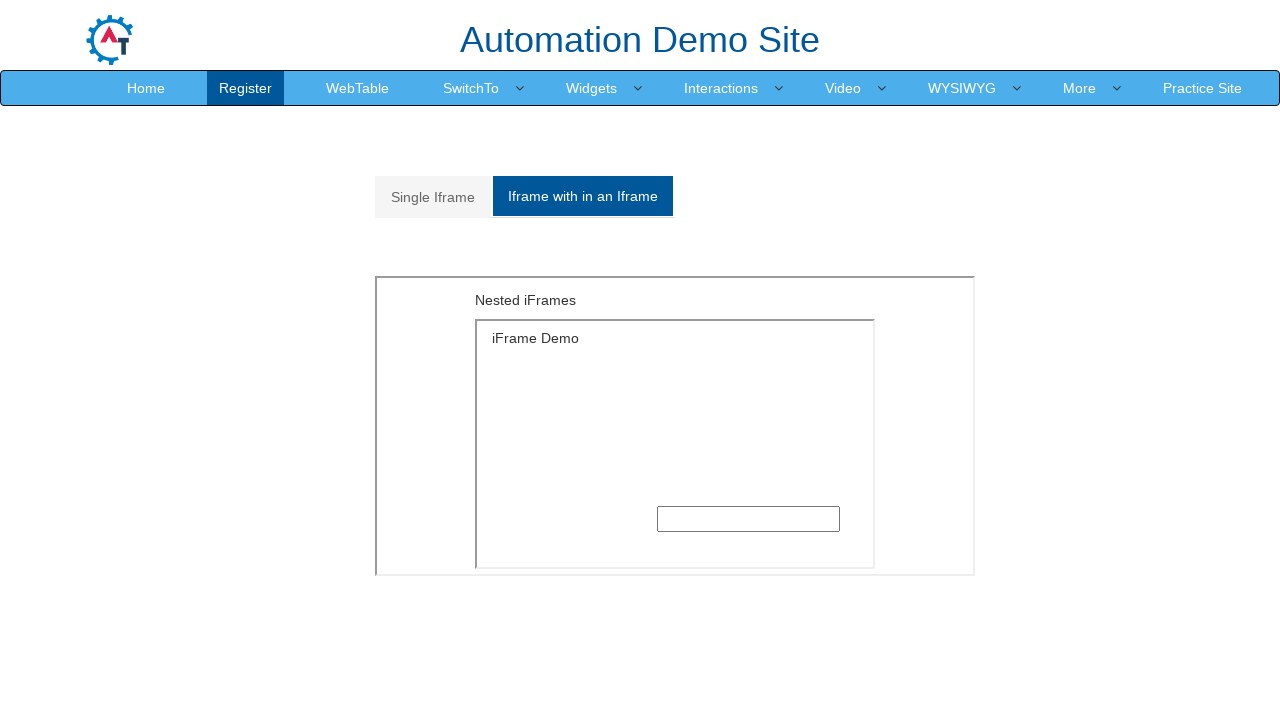

Located parent frame with src='MultipleFrames.html'
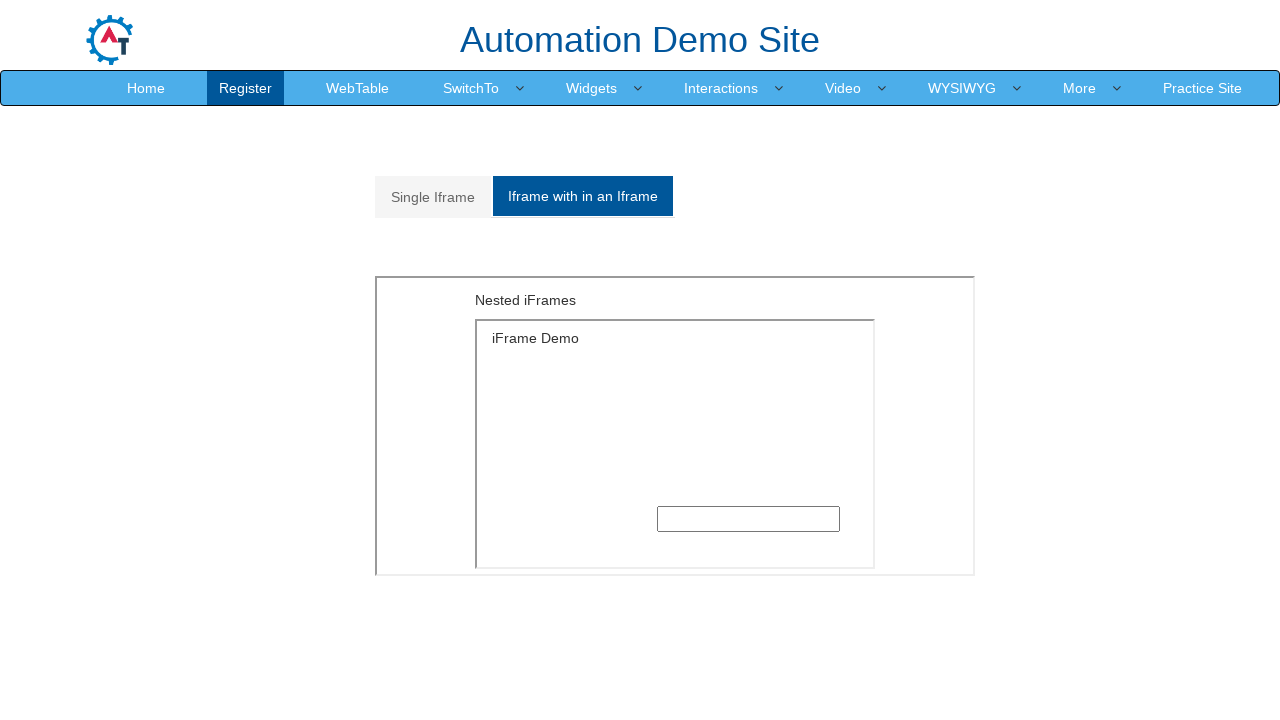

Located child frame with src='SingleFrame.html' within parent frame
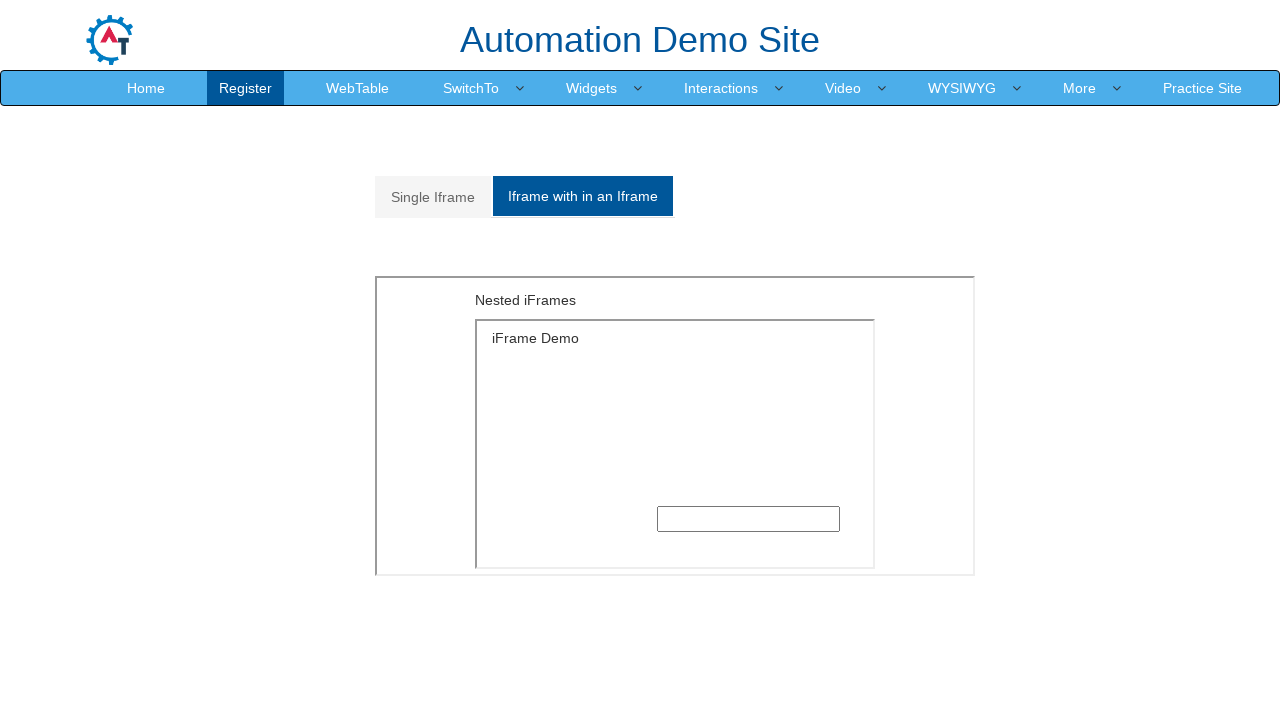

Entered 'IframeDemo' in text input field within nested child frame on xpath=//iframe[@src='MultipleFrames.html'] >> internal:control=enter-frame >> xp
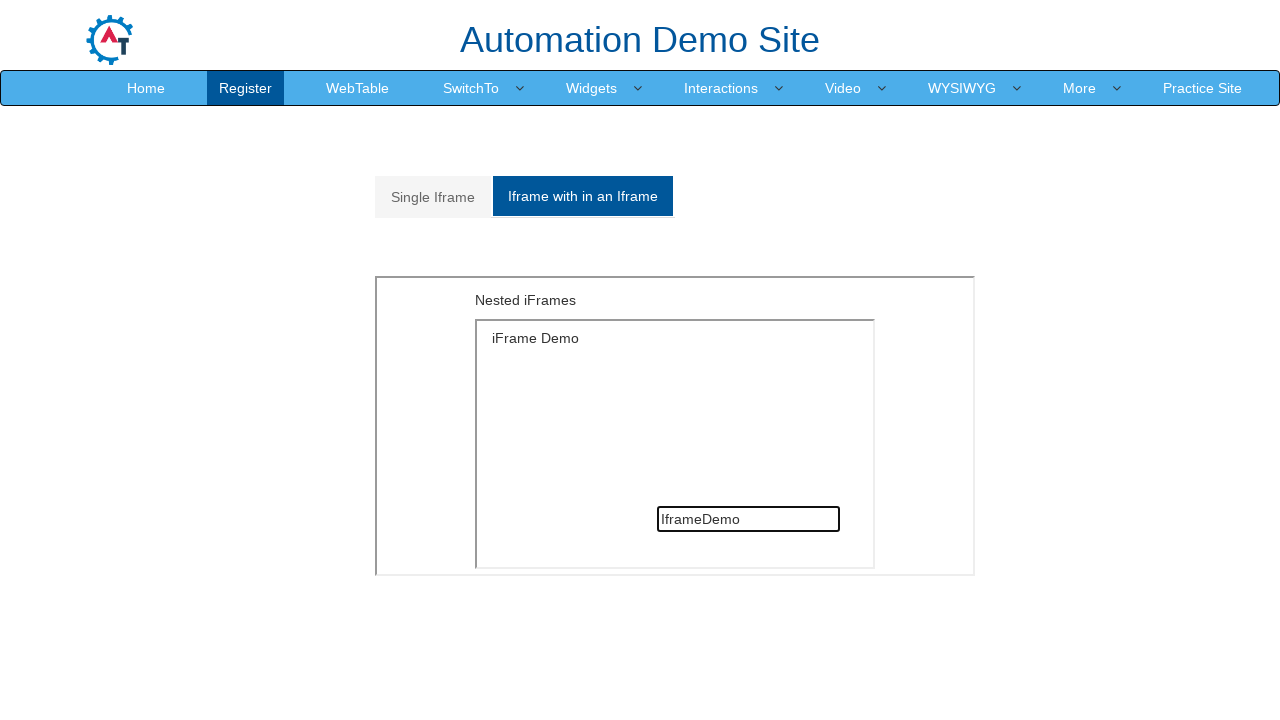

Clicked 'Home' link to return to main document at (146, 88) on xpath=//a[text()='Home']
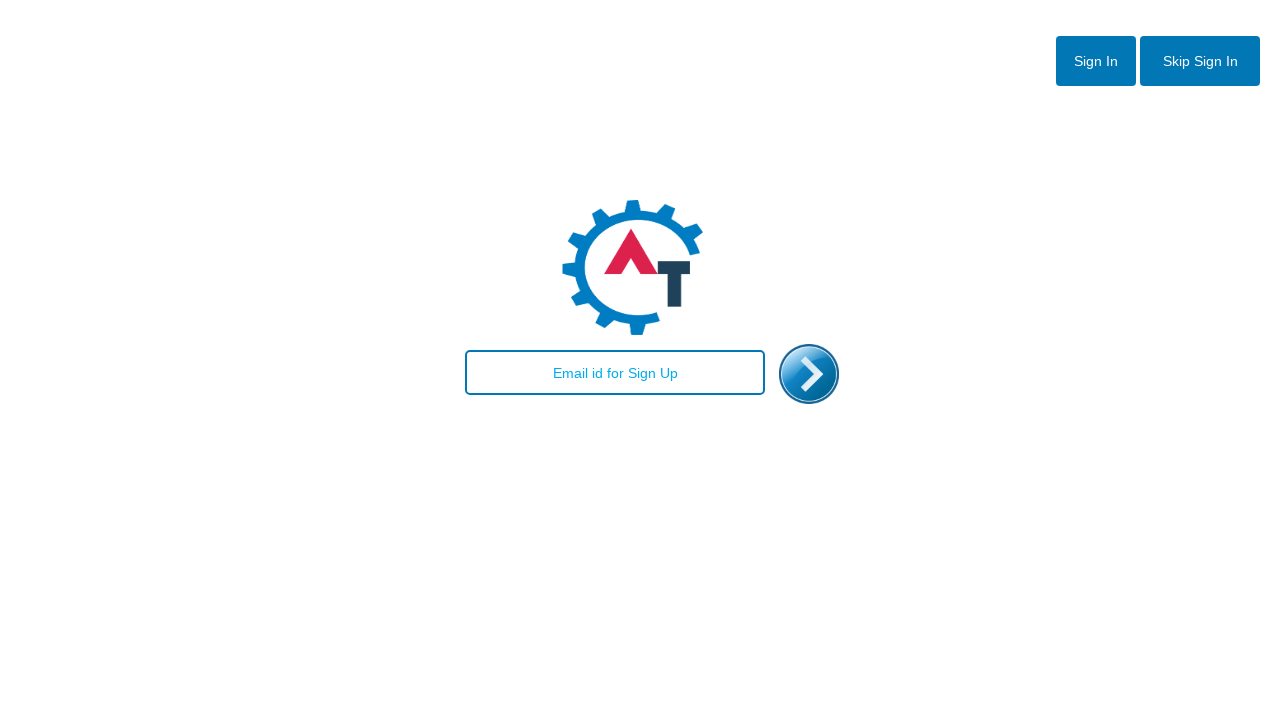

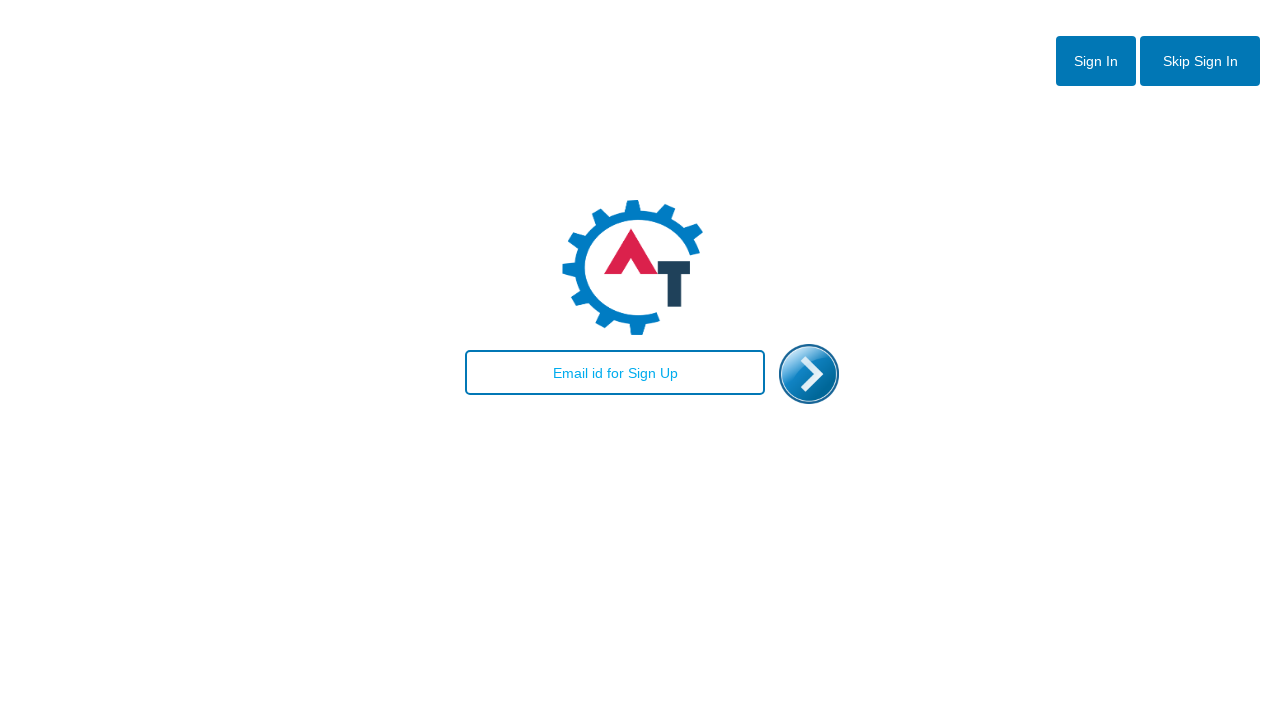